Navigates to the Flag Covers & Cases page and verifies product prices are displayed

Starting URL: https://www.glendale.com

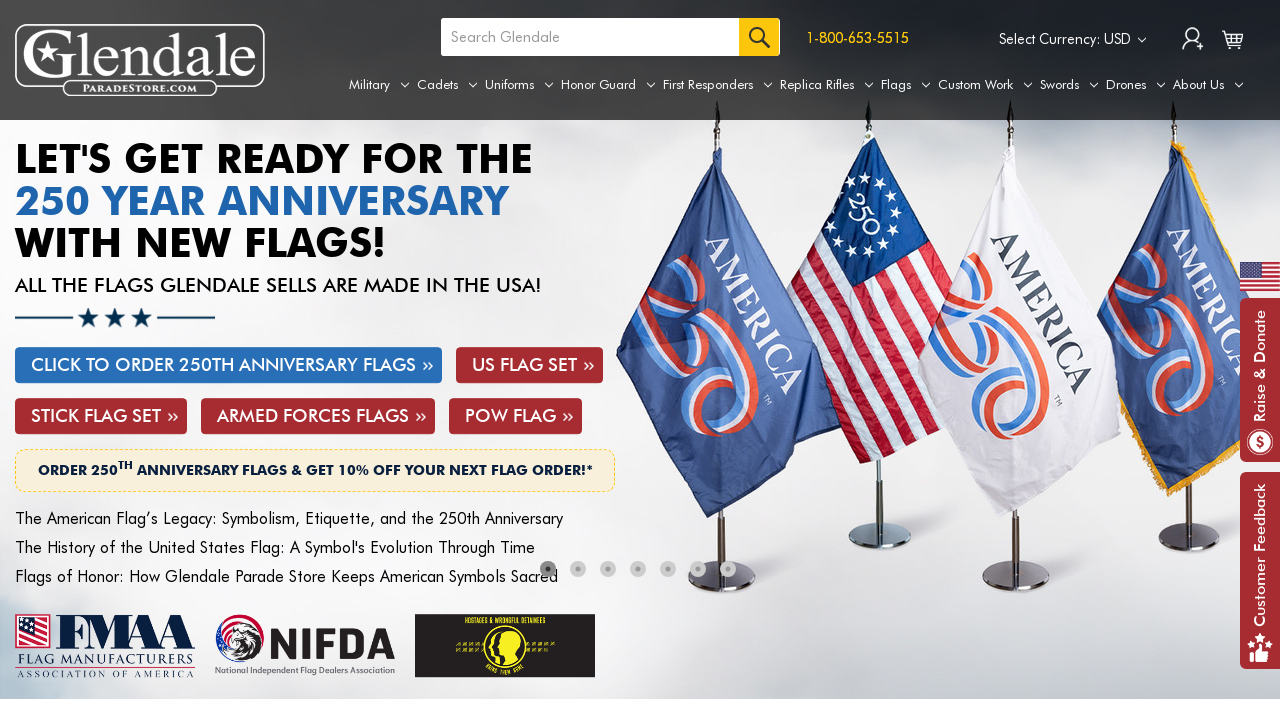

Hovered over the Flags tab to reveal dropdown menu at (906, 85) on a[aria-label='Flags']
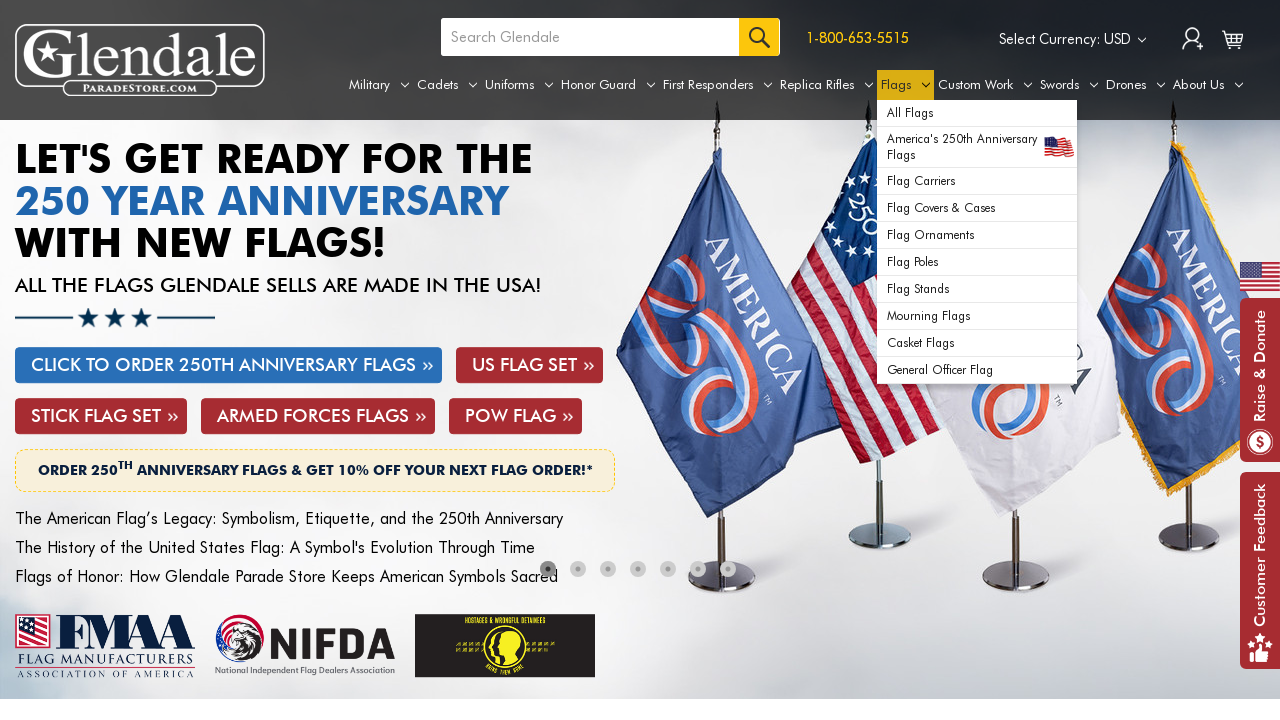

Clicked on Flag Covers & Cases option from dropdown at (977, 181) on div#navPages-25 ul.navPage-subMenu-list li.navPage-subMenu-item:nth-child(3) a.n
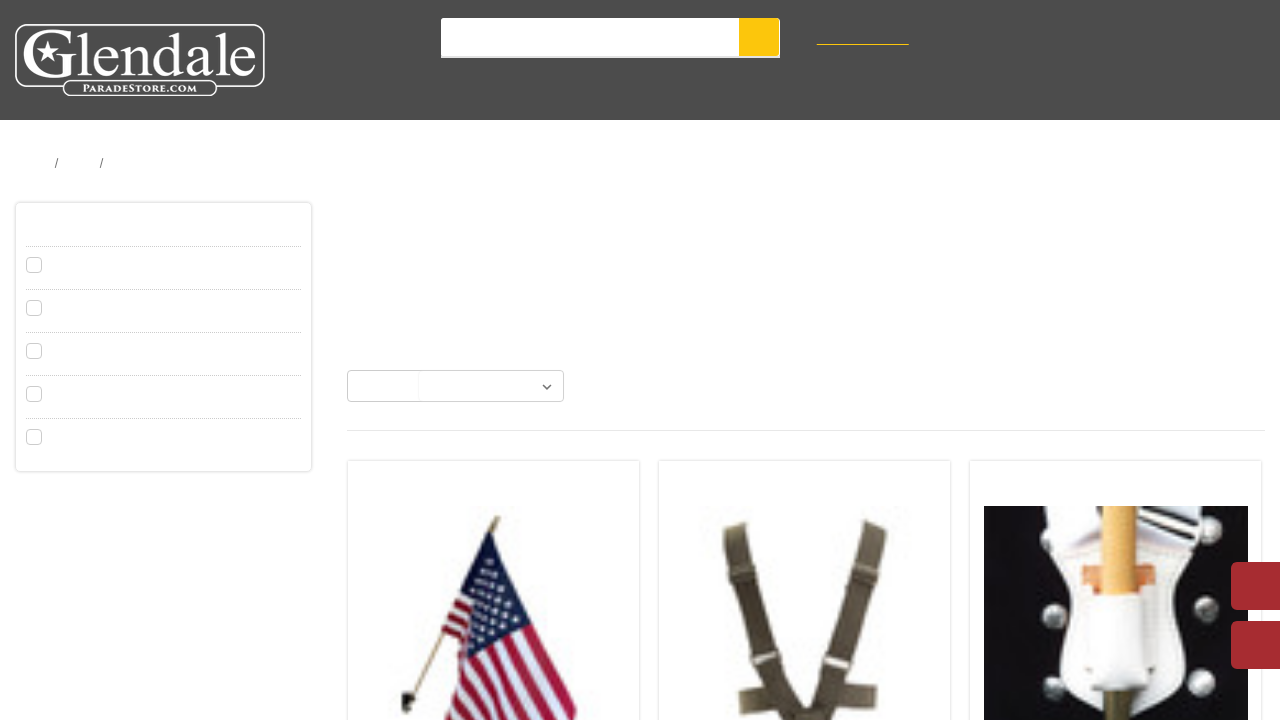

Product prices loaded and are now visible on the page
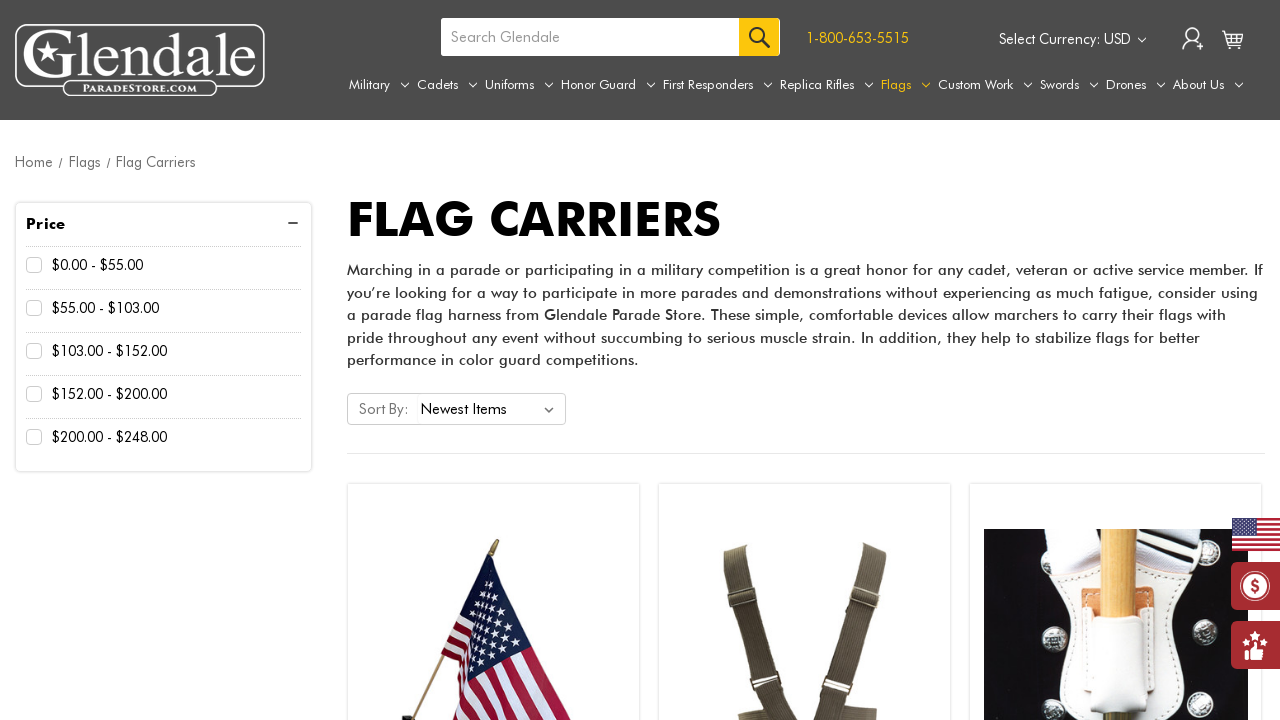

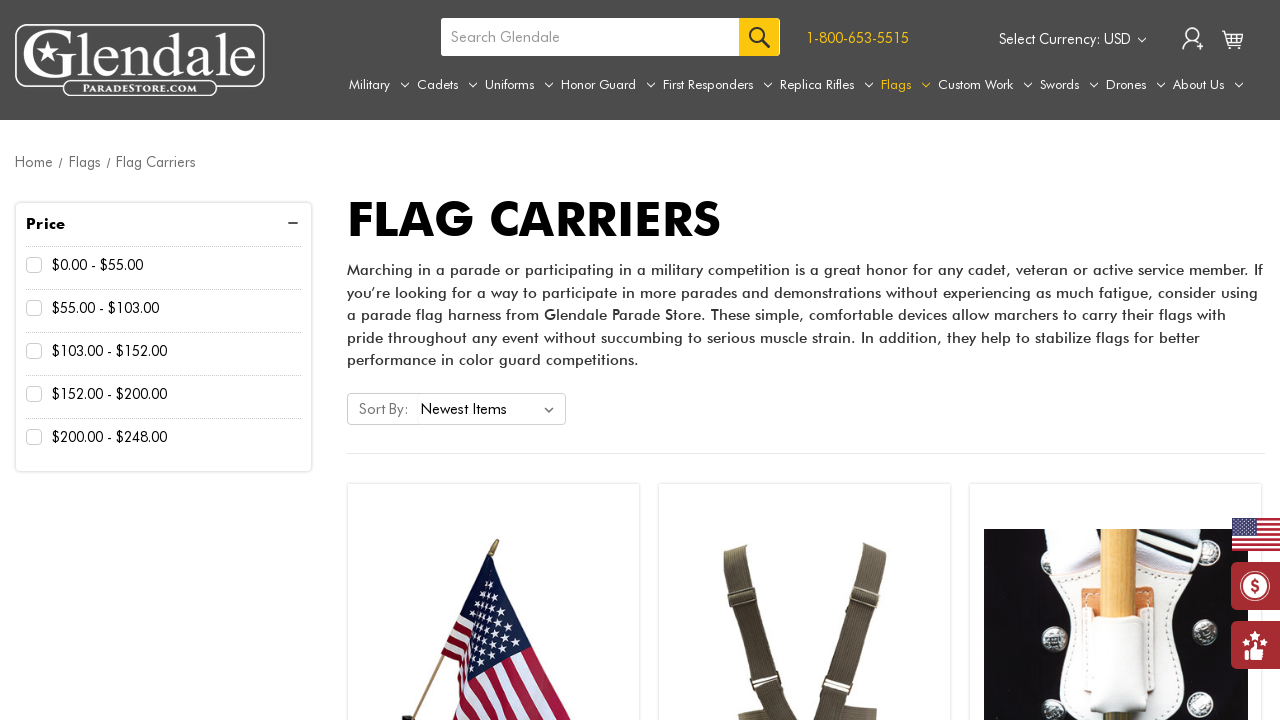